Tests basic calculator addition functionality by entering two numbers and clicking calculate

Starting URL: https://testsheepnz.github.io/BasicCalculator.html

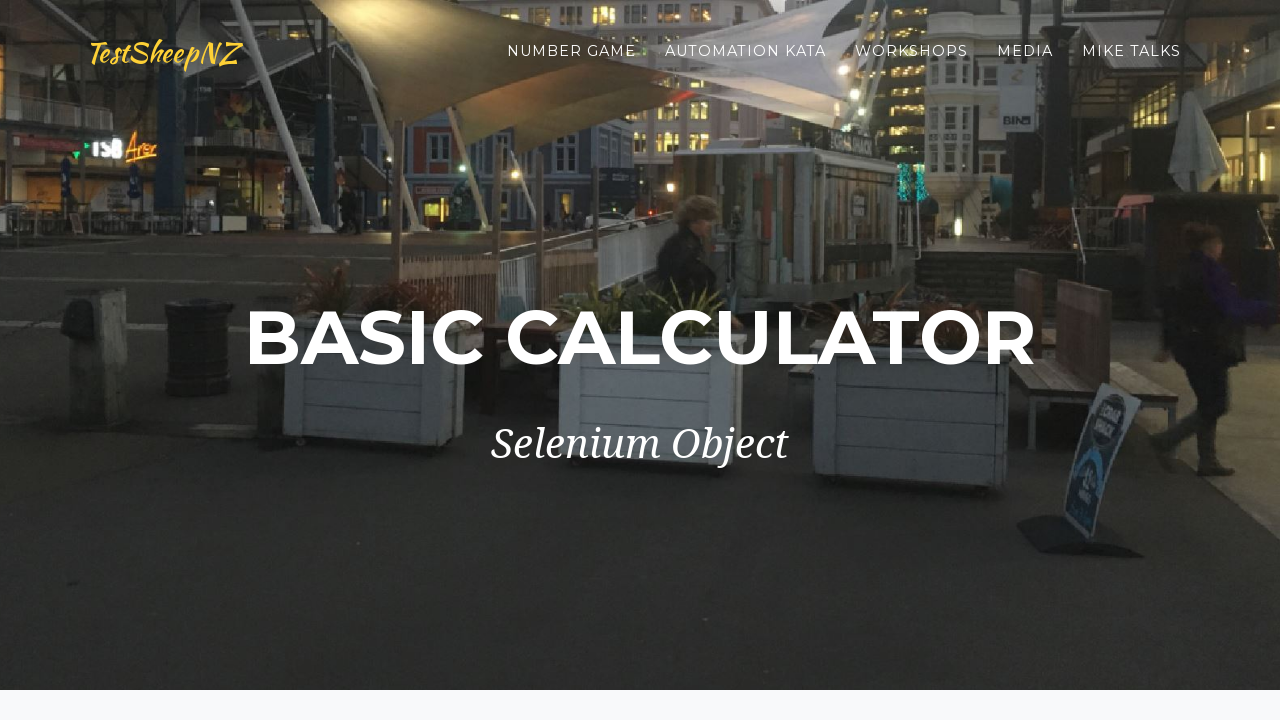

Entered first number 5.48 in the first input field on #number1Field
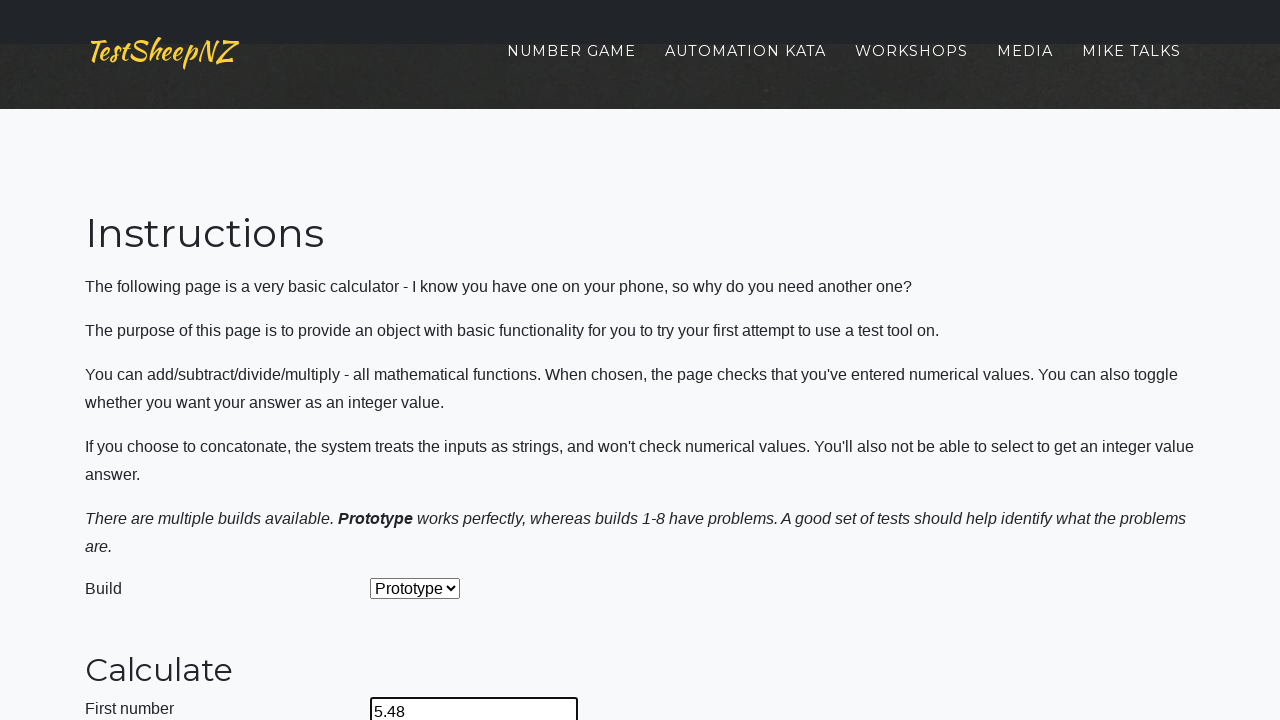

Entered second number 2.35 in the second input field on #number2Field
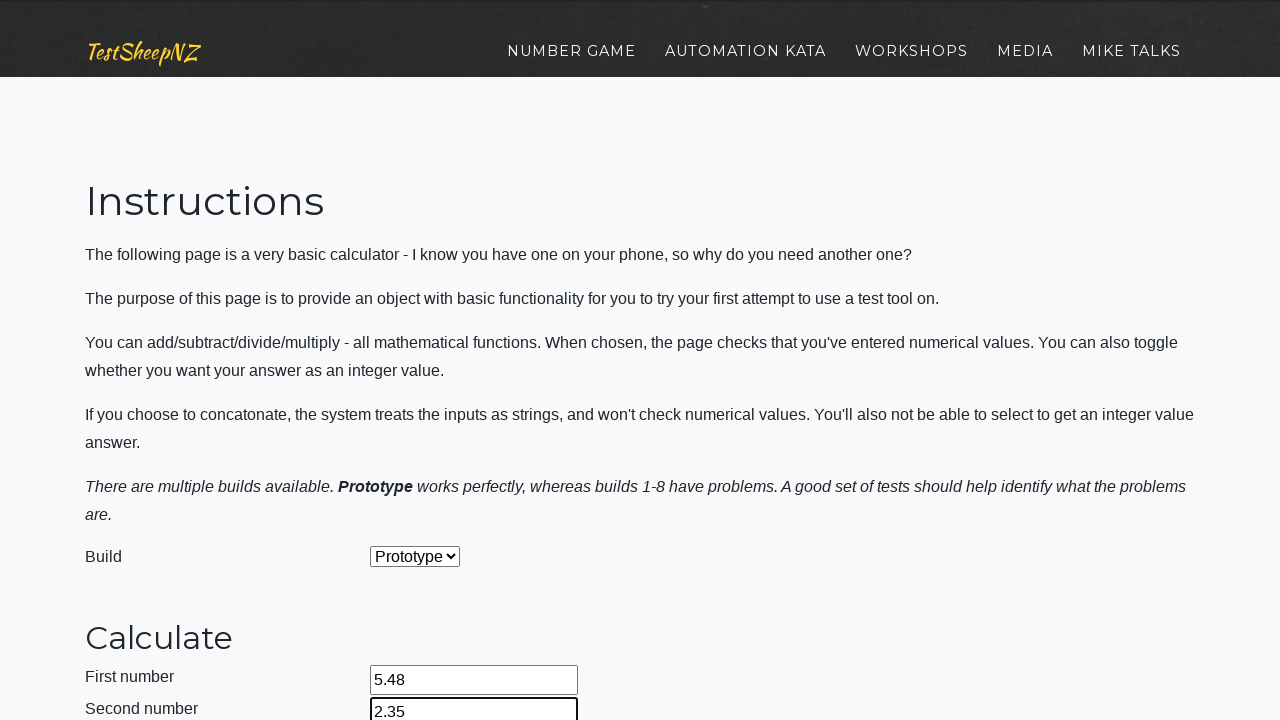

Clicked the calculate button to perform addition at (422, 361) on #calculateButton
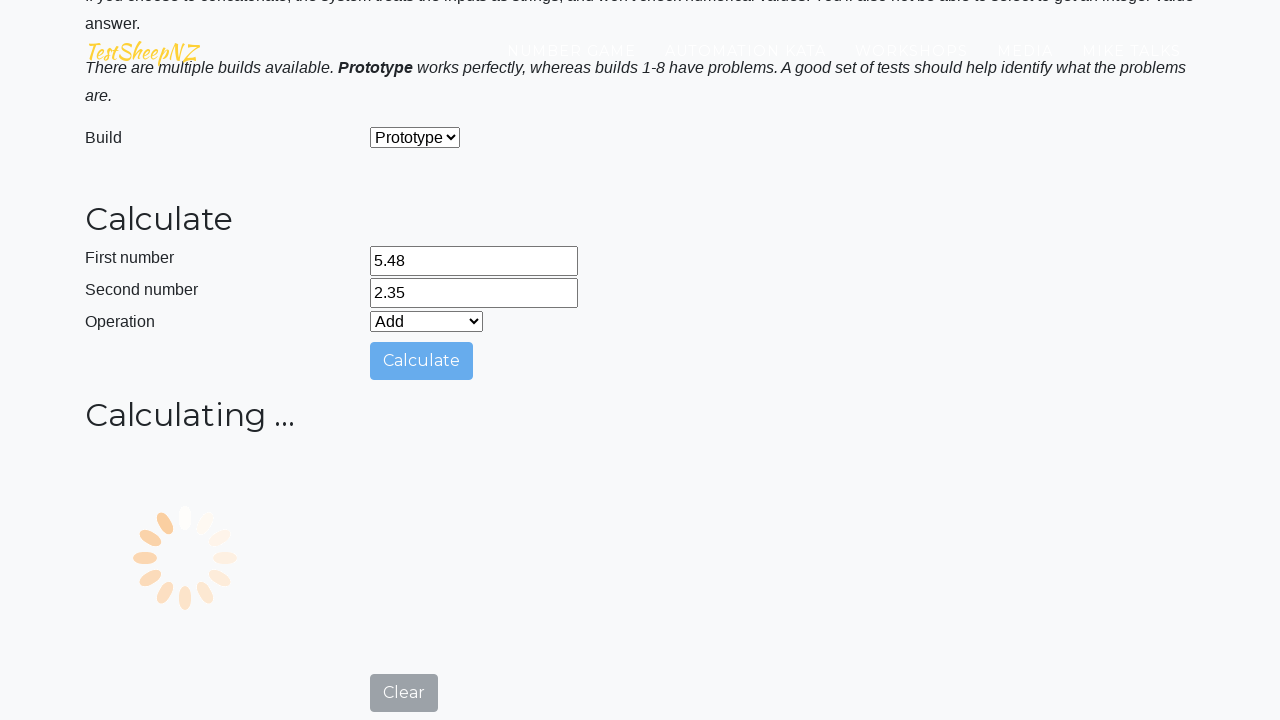

Answer field loaded with calculation result
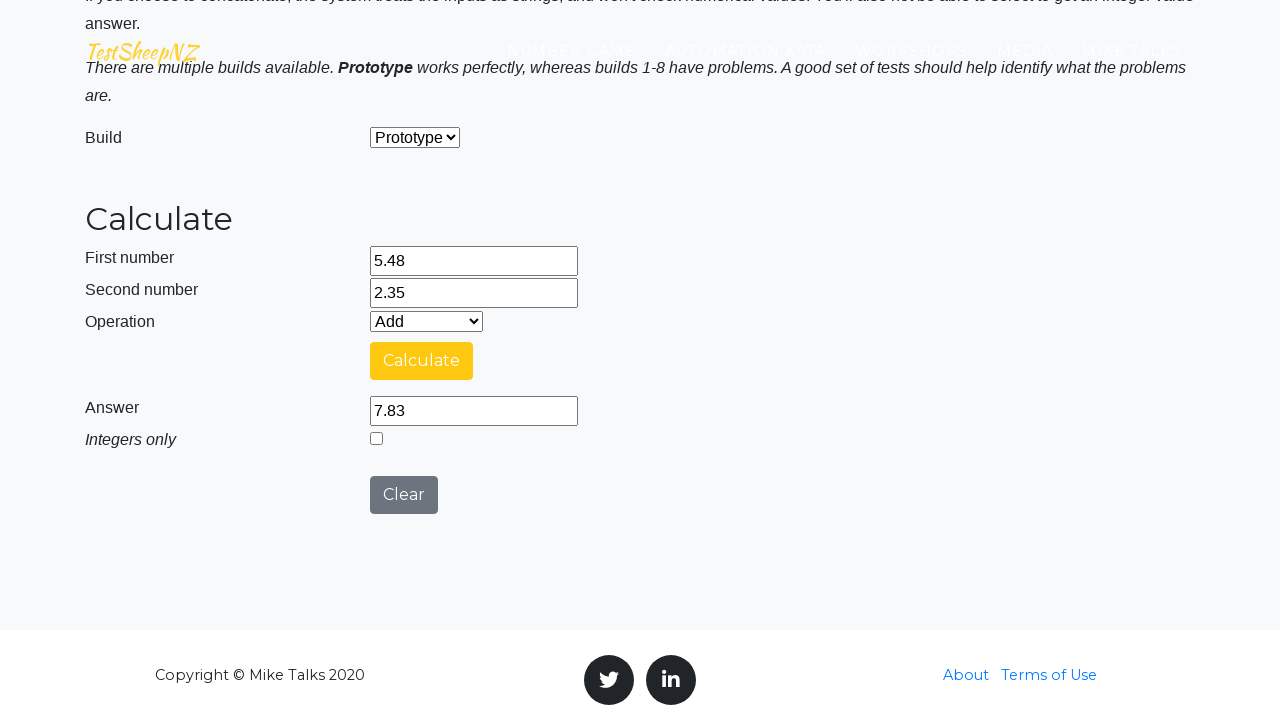

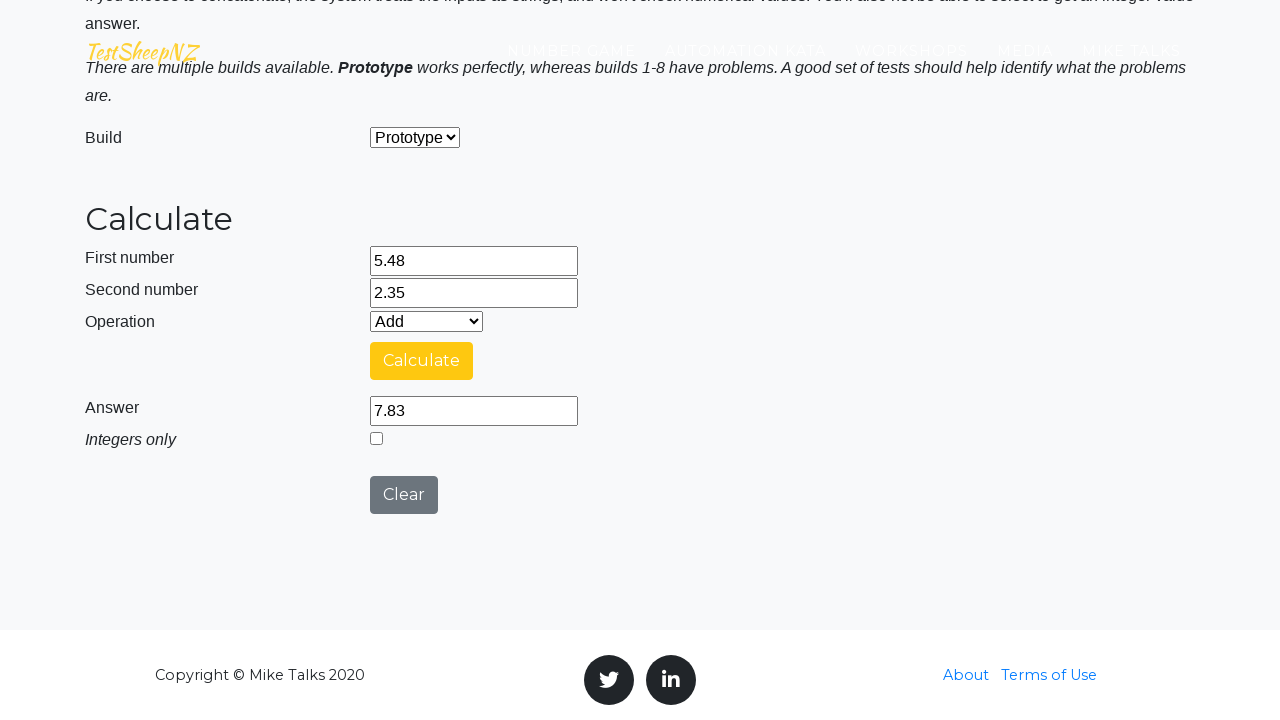